Tests dynamic content loading by clicking a start button and waiting for hidden content to become visible, then verifying the displayed text.

Starting URL: https://the-internet.herokuapp.com/dynamic_loading/1

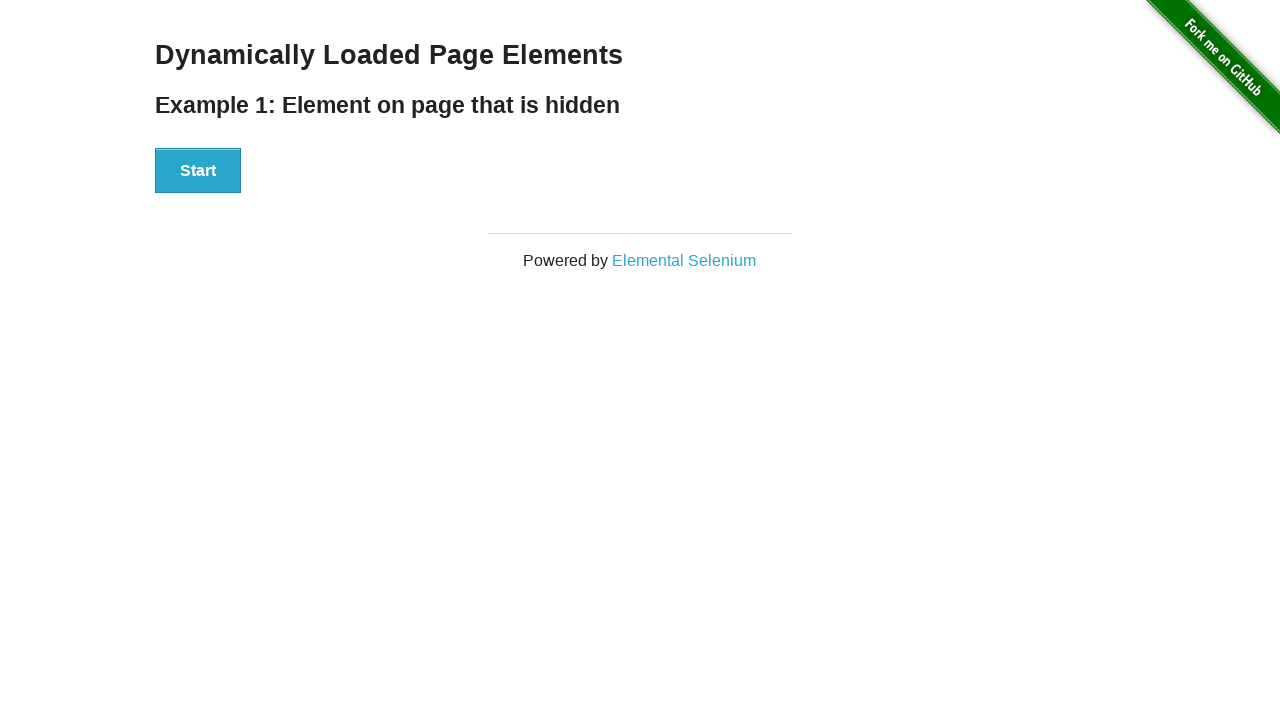

Navigated to dynamic loading test page
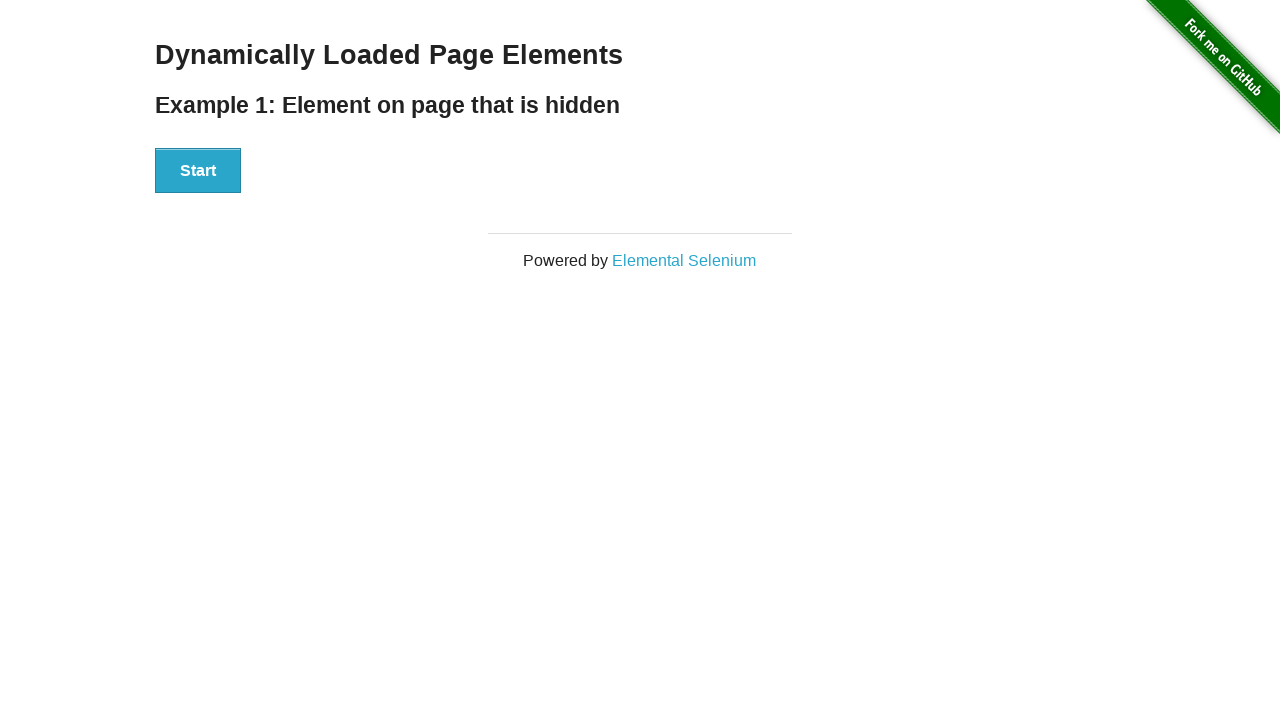

Clicked start button to trigger dynamic content loading at (198, 171) on div#start button
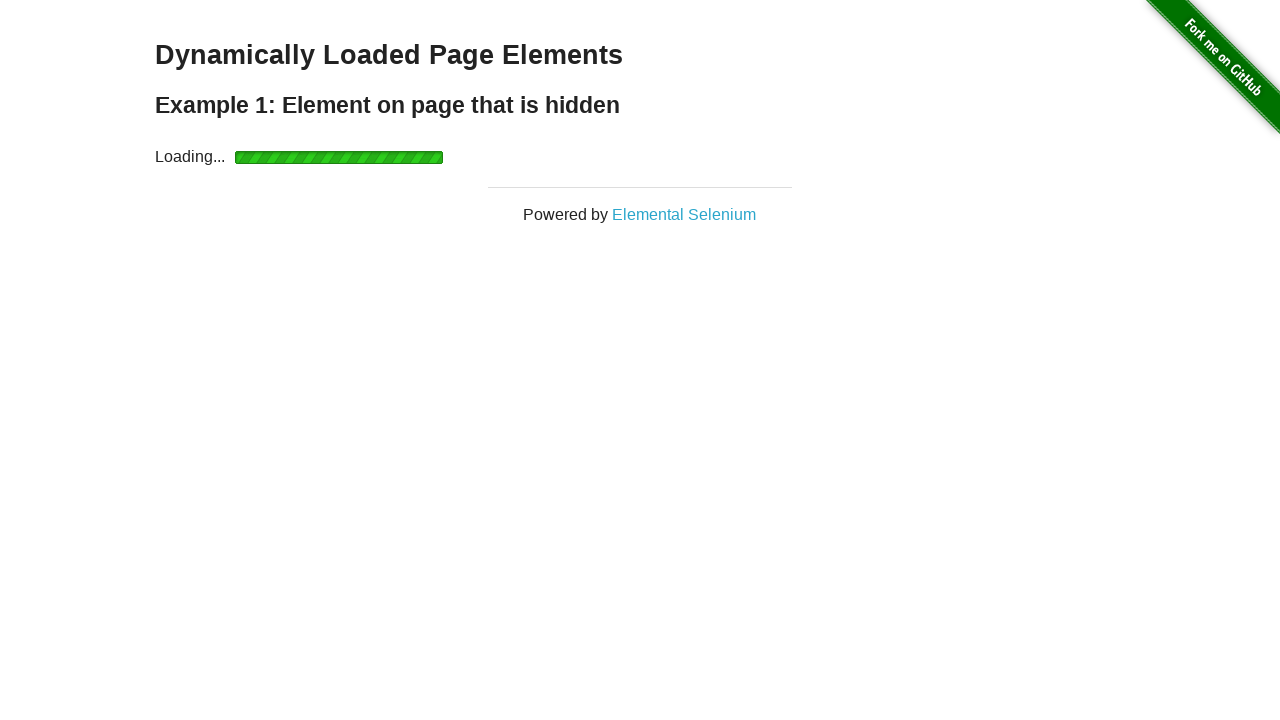

Waited for hidden content to become visible
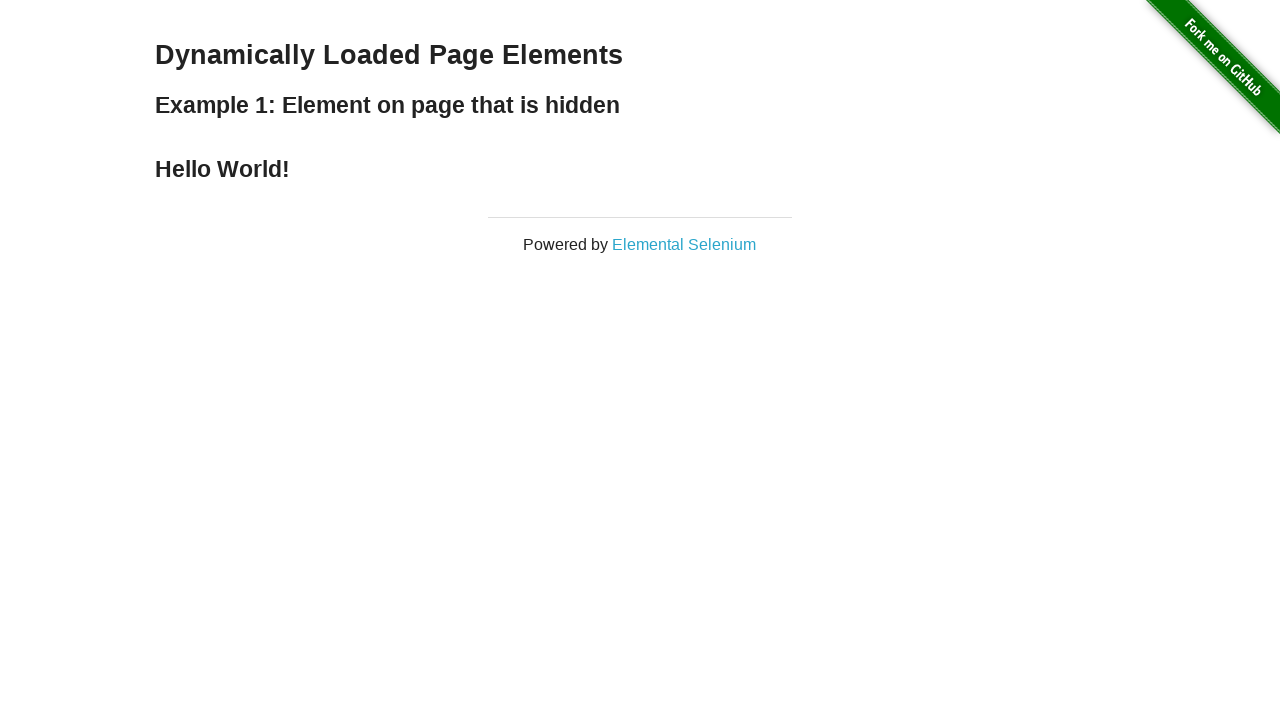

Retrieved displayed text: 'Hello World!'
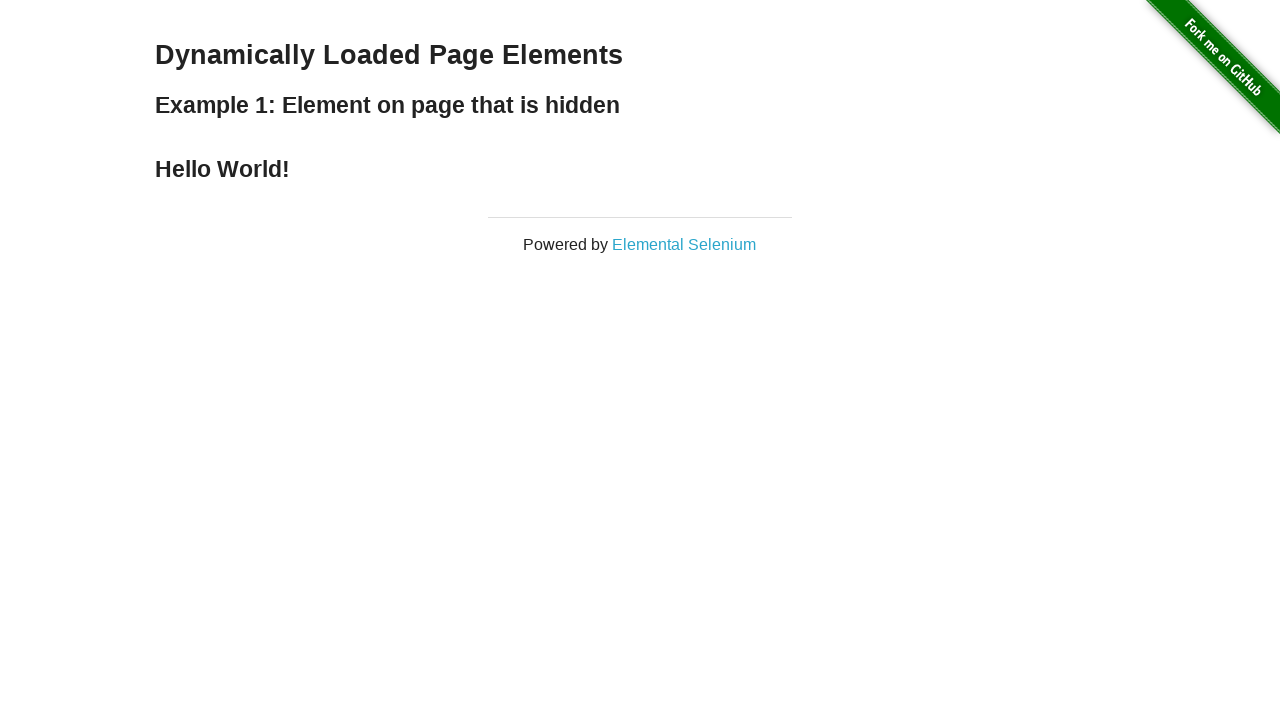

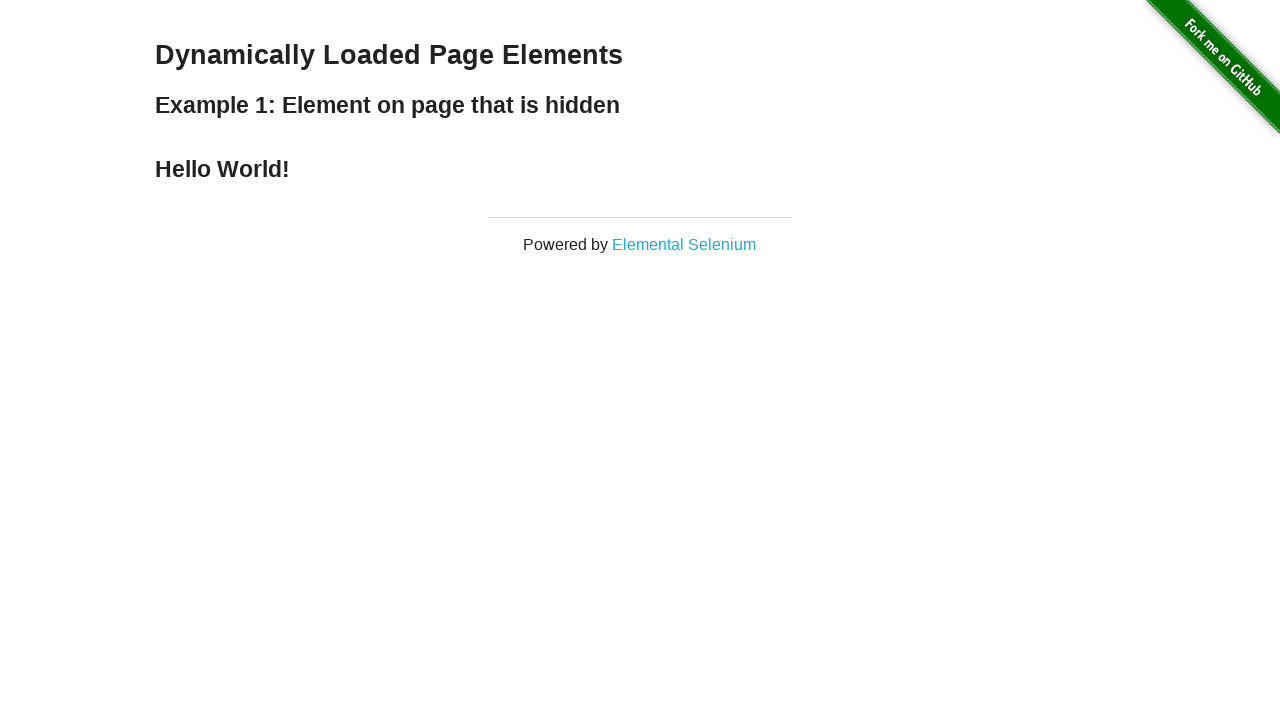